Tests dropdown functionality by selecting options using different methods (index, value, visible text) and verifying dropdown contents

Starting URL: https://the-internet.herokuapp.com/dropdown

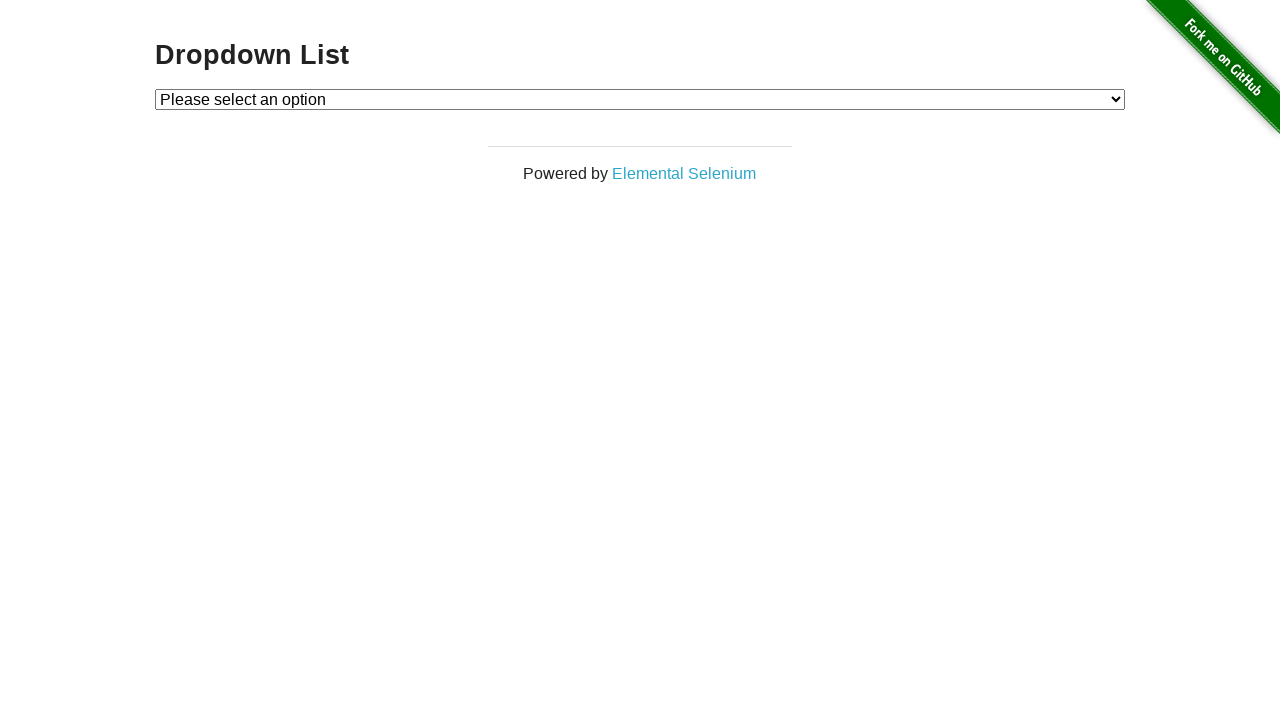

Located dropdown element with id 'dropdown'
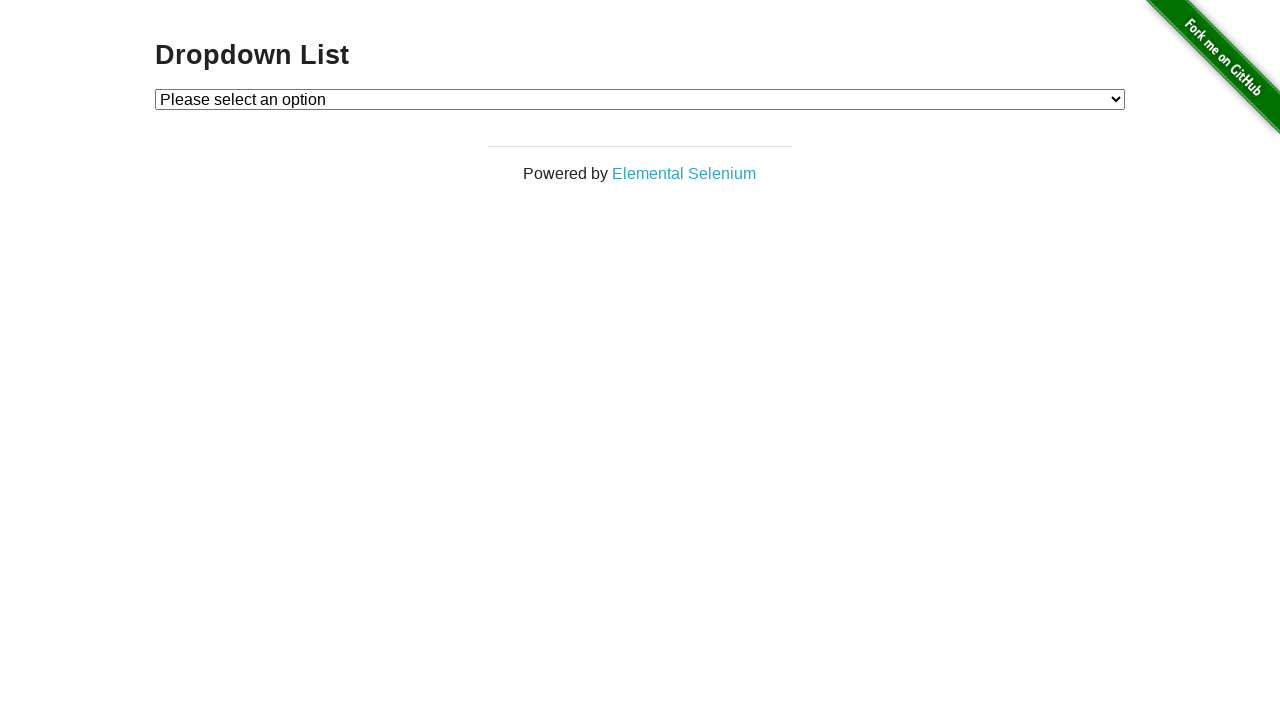

Selected dropdown option by index 1 on #dropdown
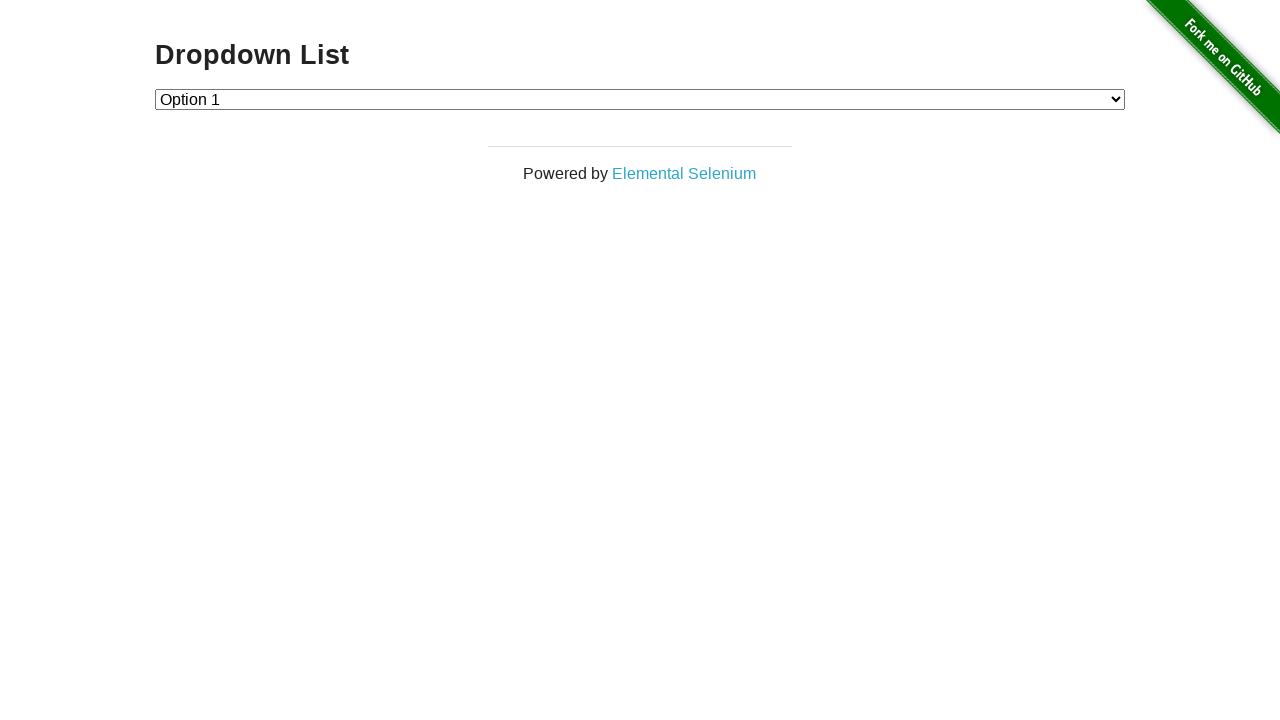

Selected dropdown option by value '2' on #dropdown
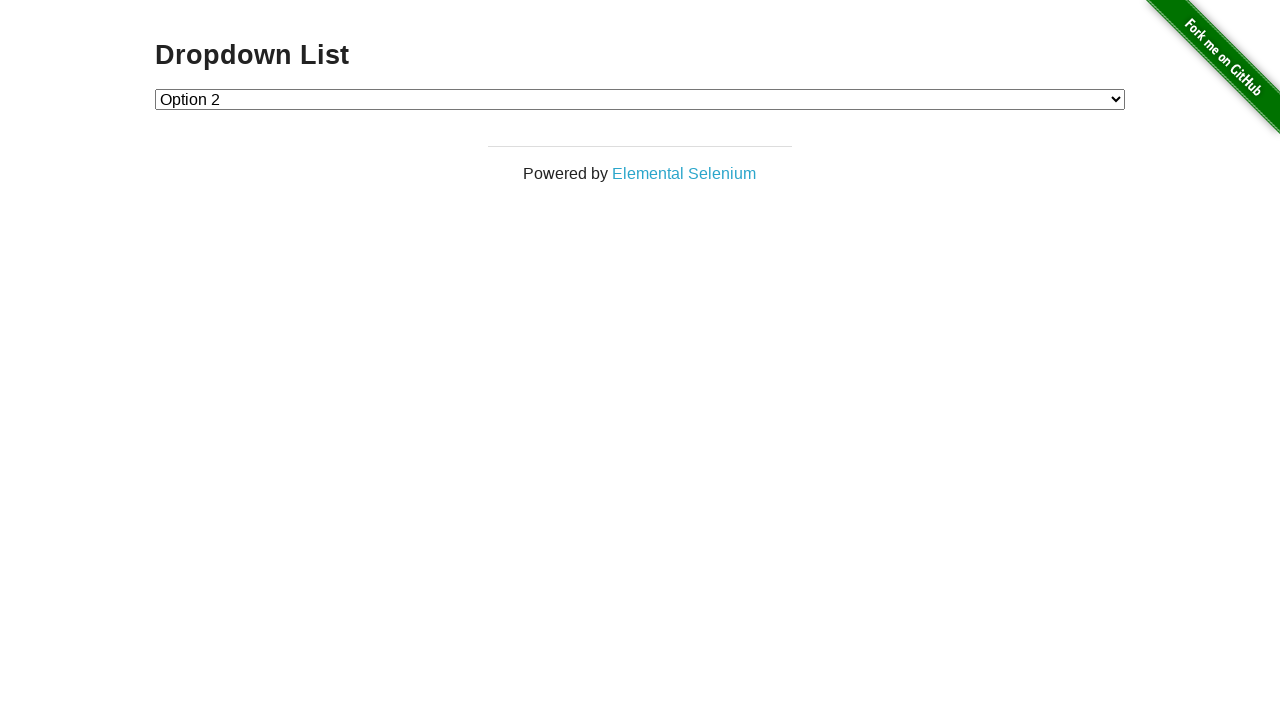

Selected dropdown option by label 'Option 2' on #dropdown
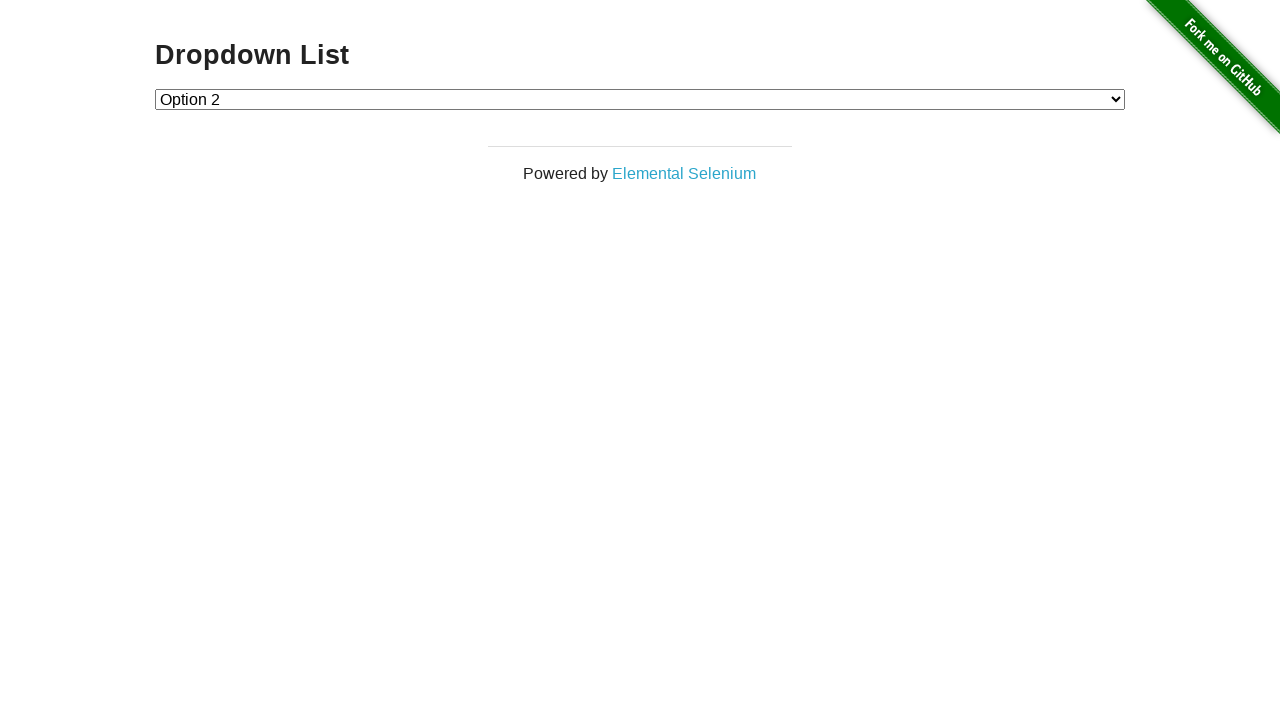

Retrieved all dropdown option text contents
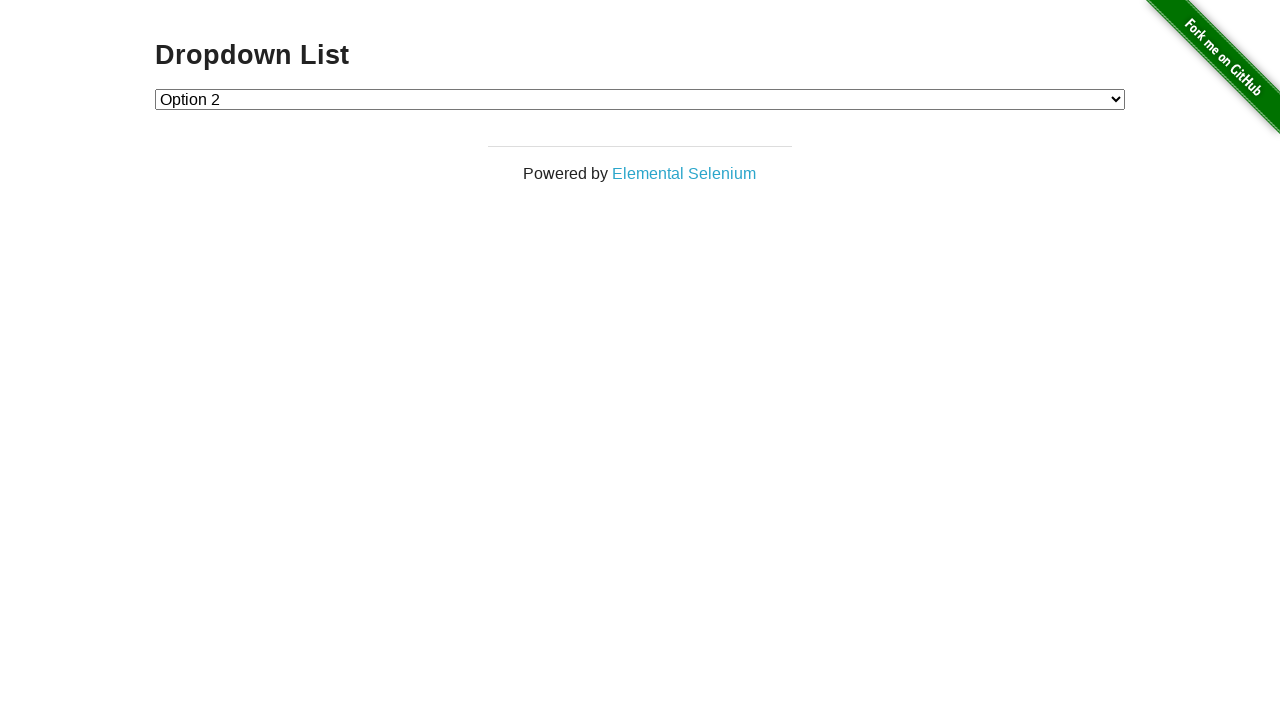

Verified that 'Option 2' is present in dropdown options
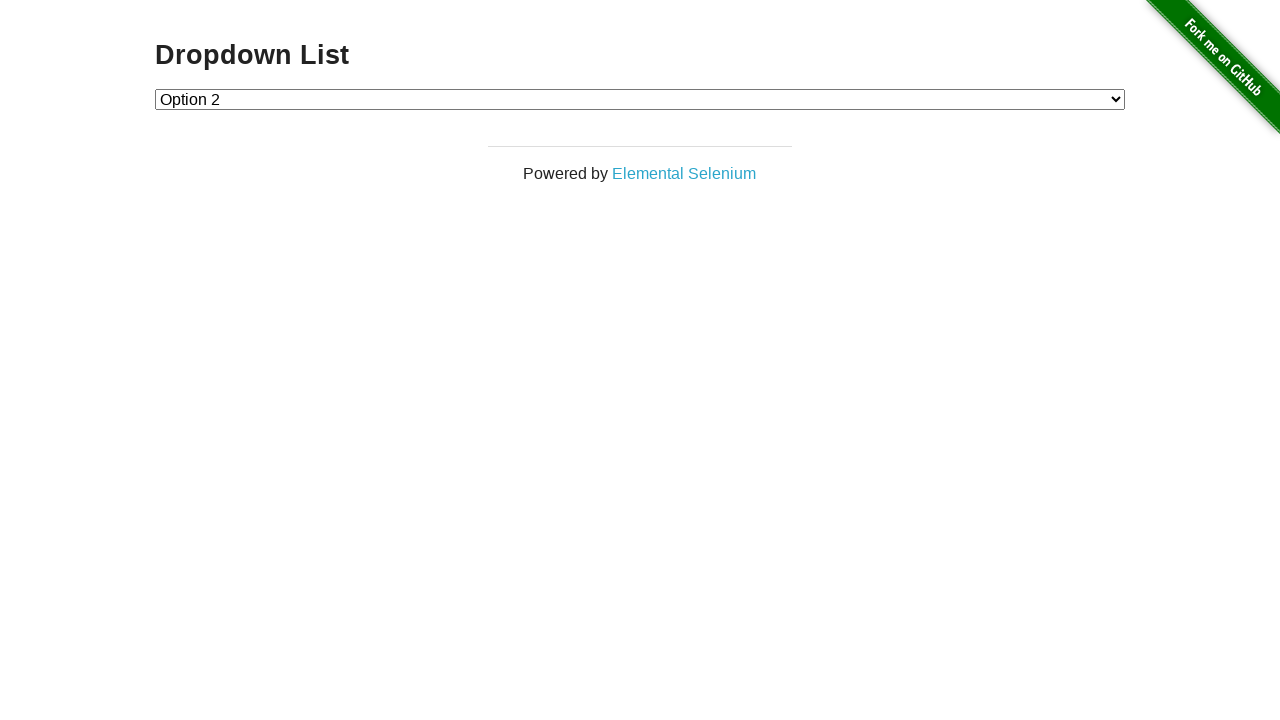

Retrieved the currently selected dropdown value
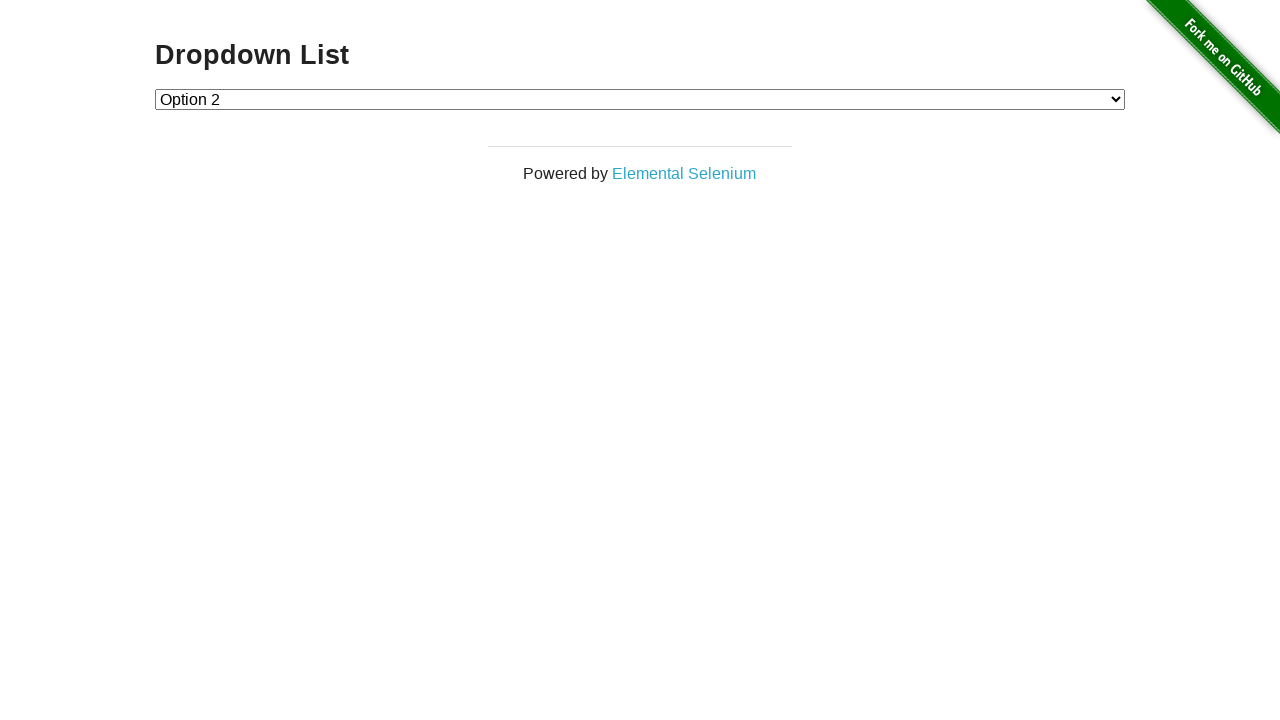

Retrieved the text content of the currently selected option
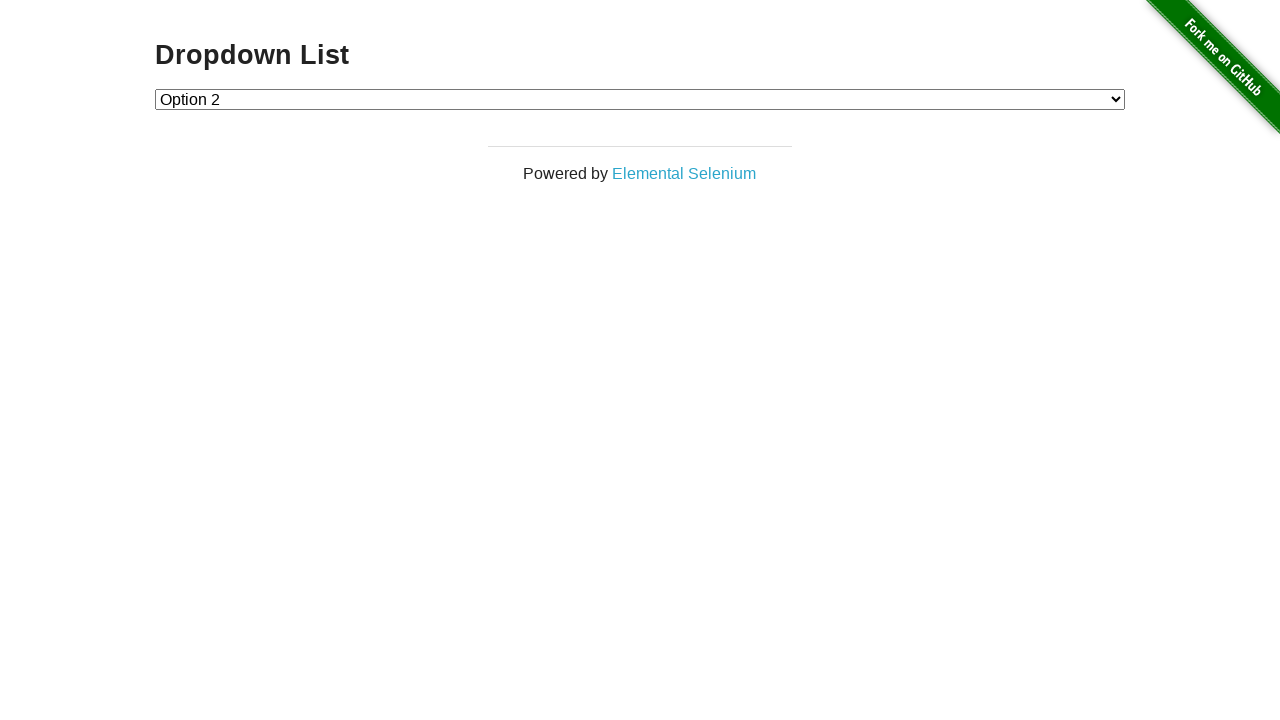

Verified that dropdown contains exactly 3 options
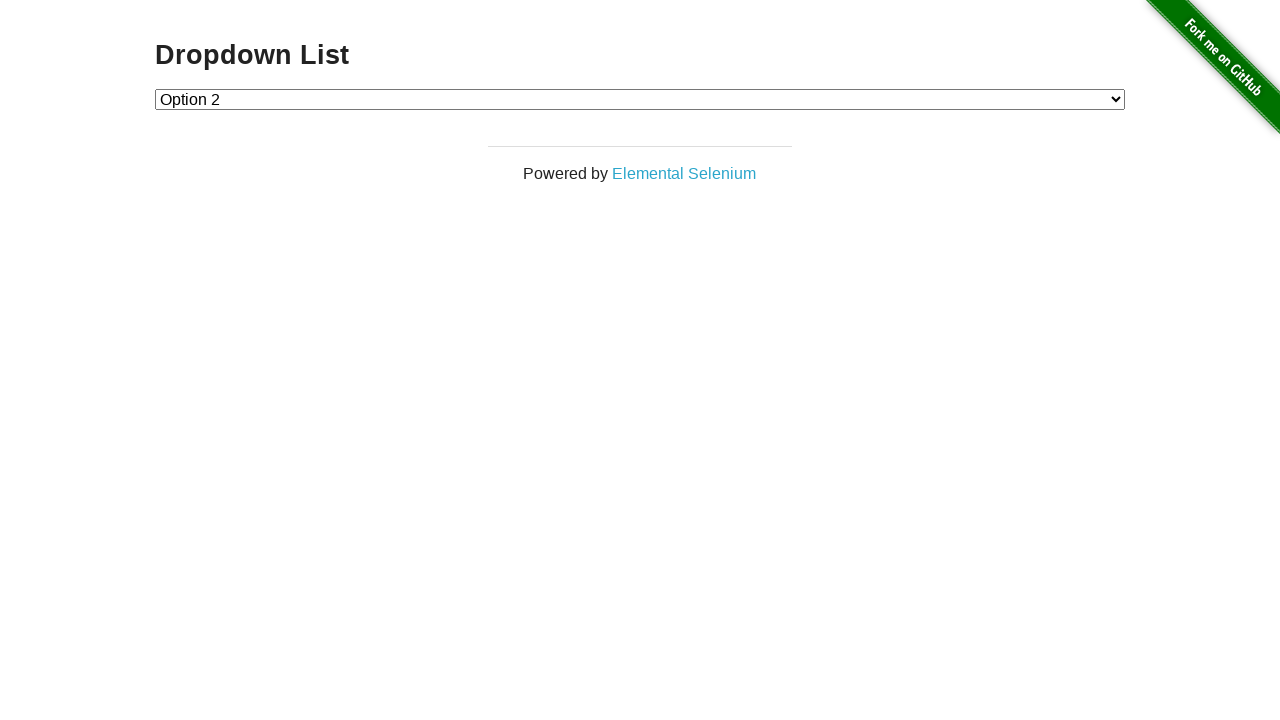

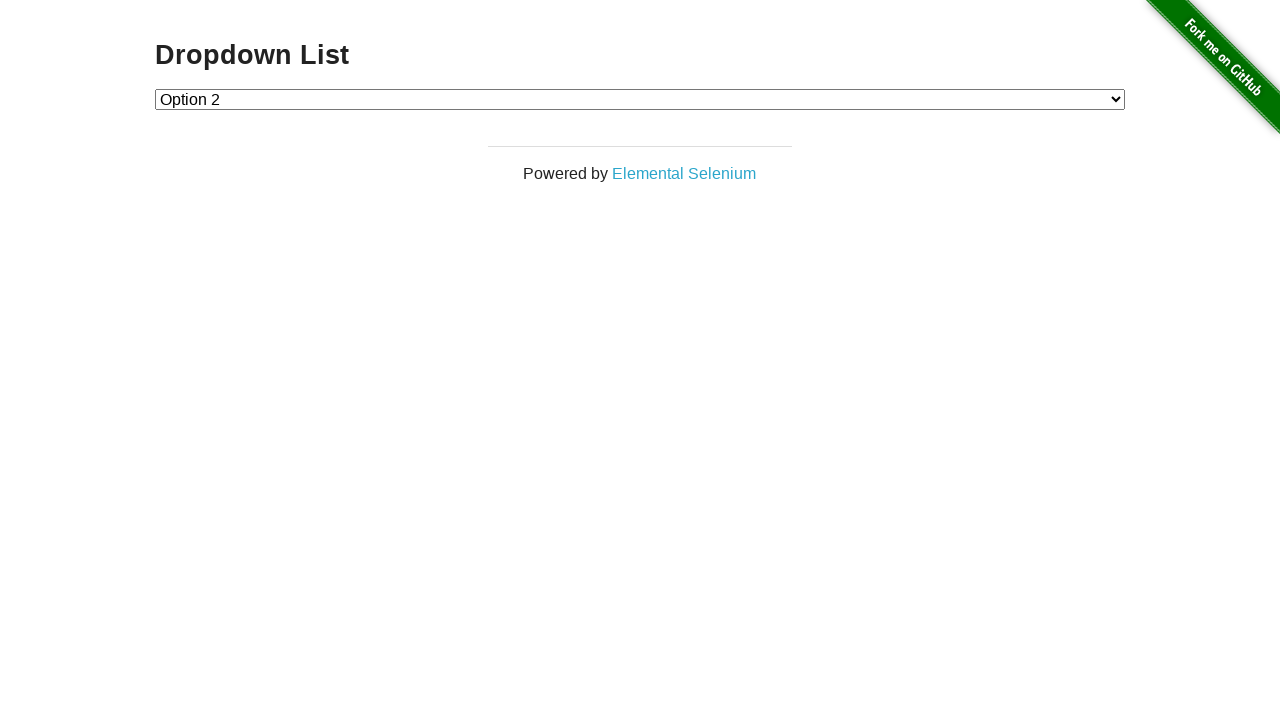